Tests a complete form submission workflow by filling in personal information fields (first name, last name, job title), selecting radio buttons, checking a checkbox, selecting from a dropdown menu, picking a date, and submitting the form.

Starting URL: https://formy-project.herokuapp.com/form

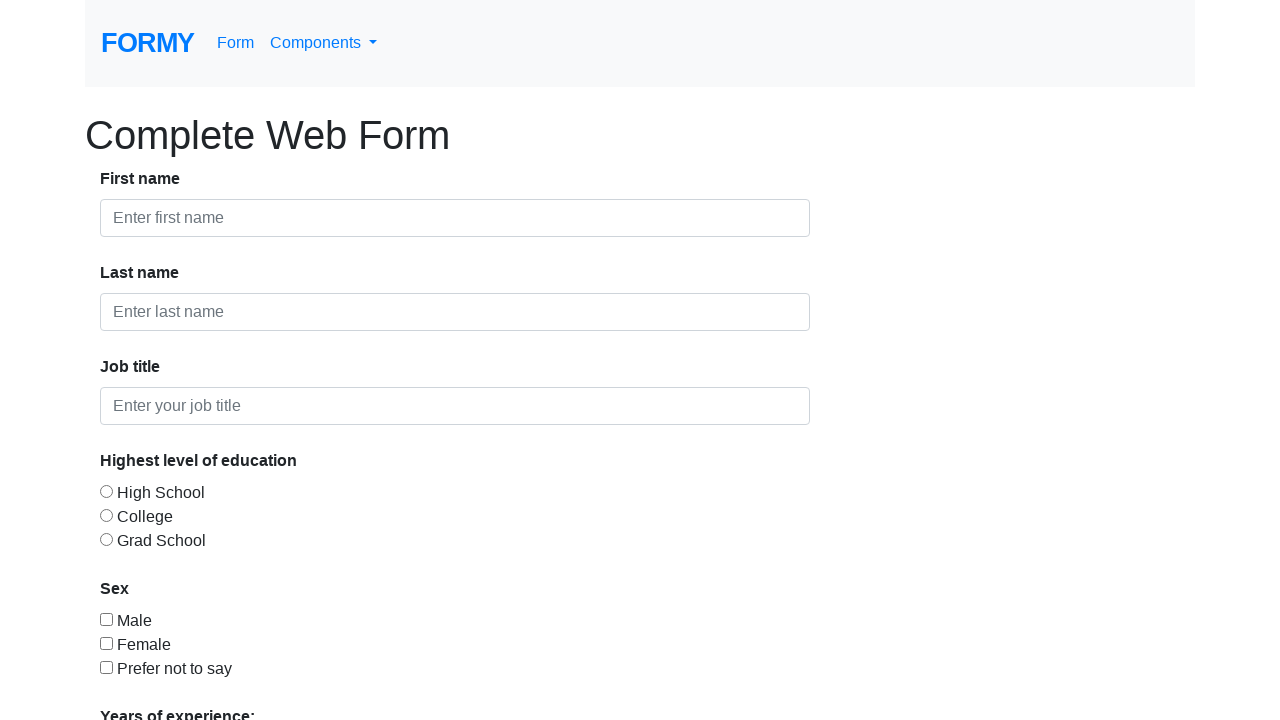

Clicked on first name field at (455, 218) on #first-name
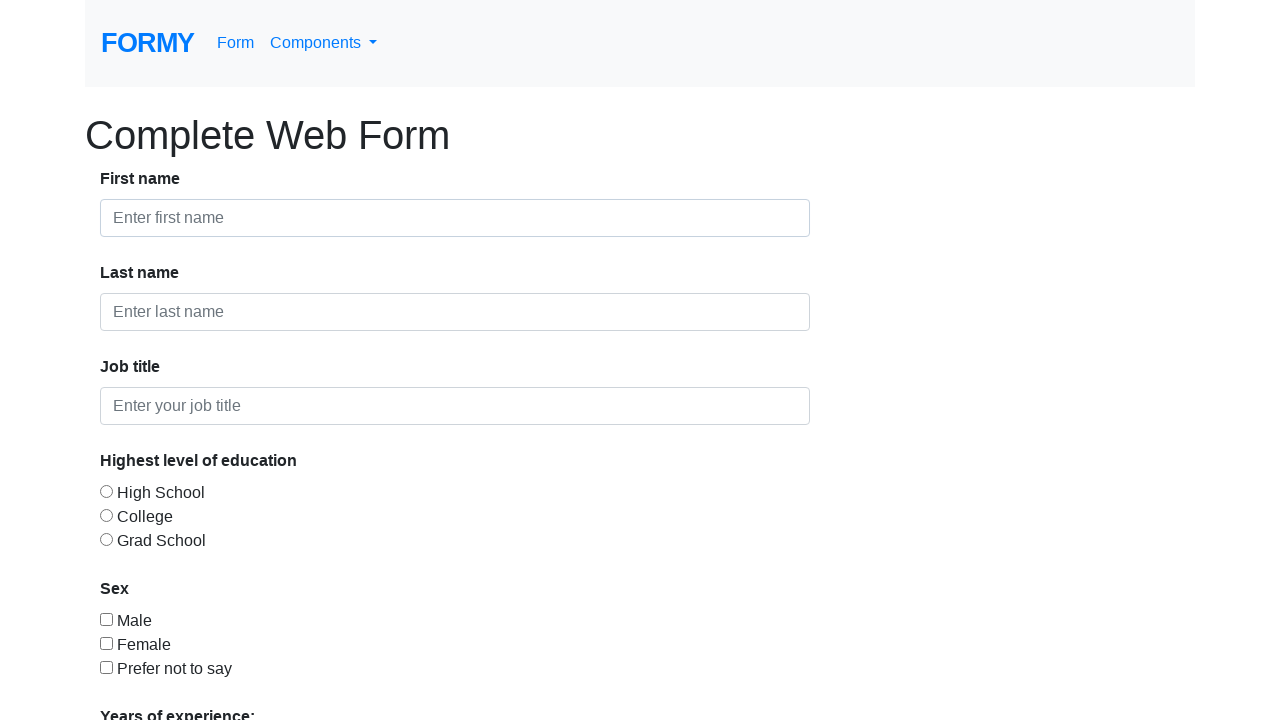

Filled first name field with 'maulidya' on #first-name
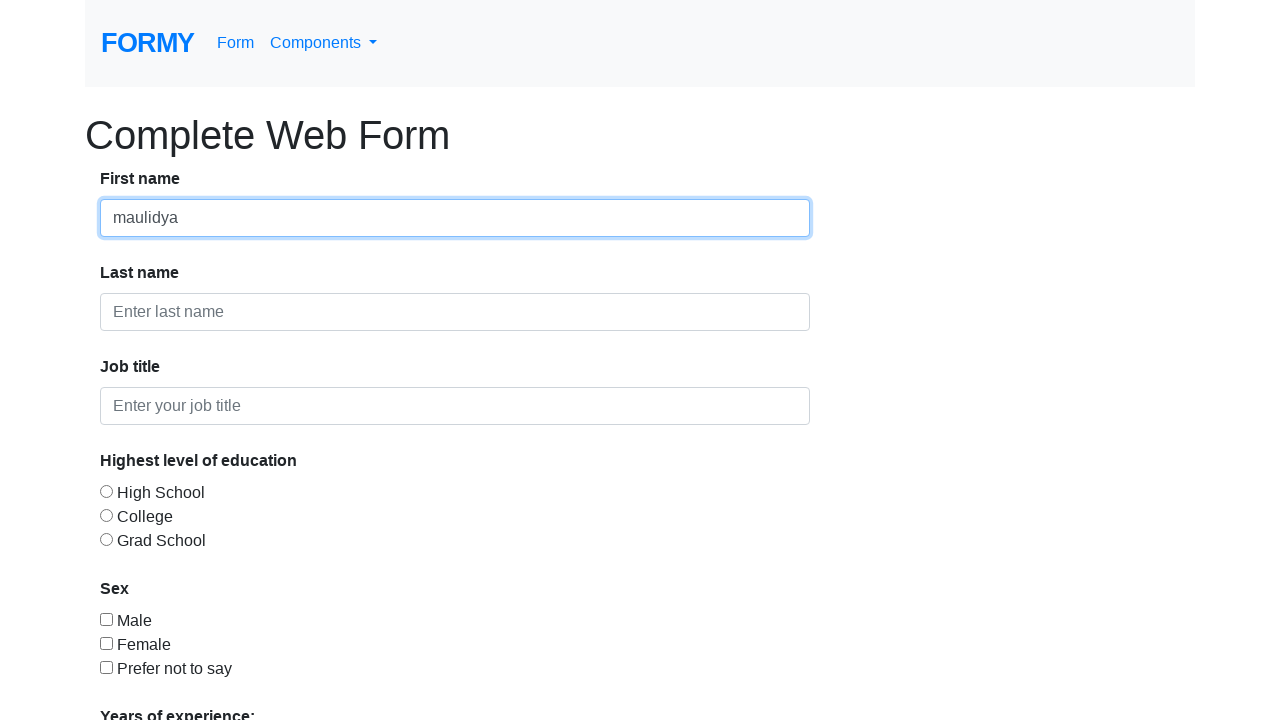

Clicked on last name field at (455, 312) on #last-name
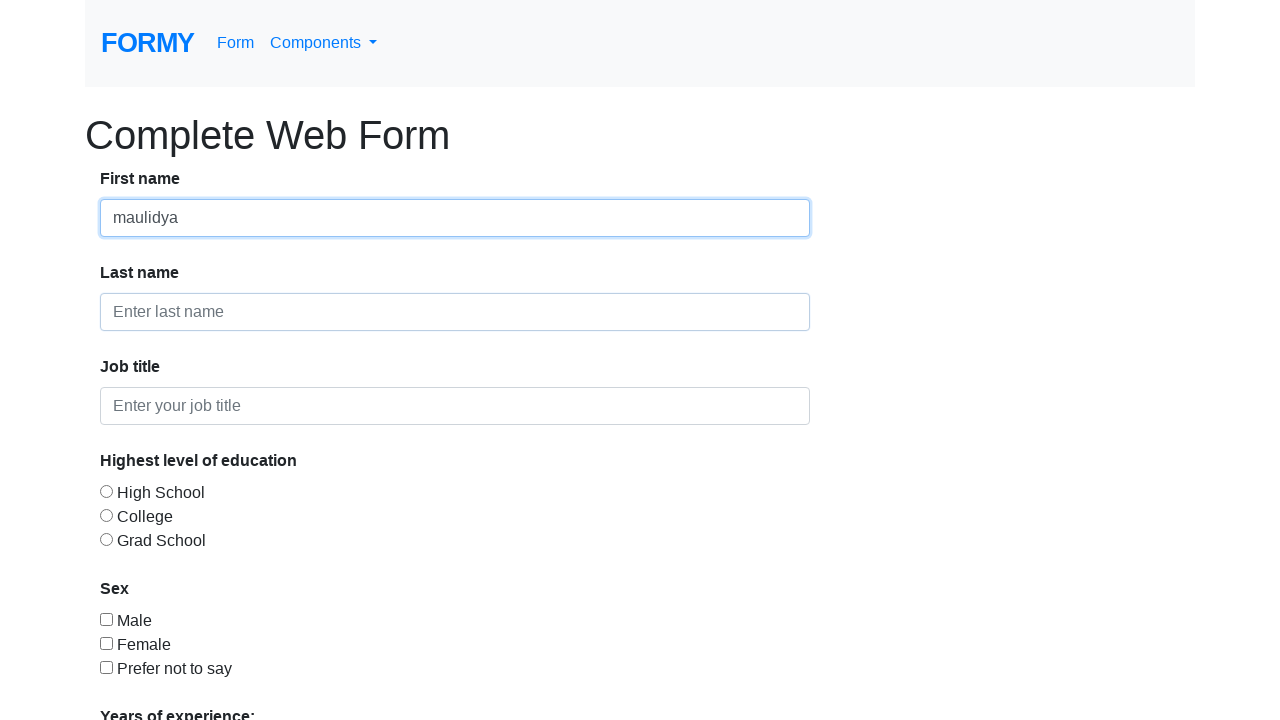

Filled last name field with 'amanda' on #last-name
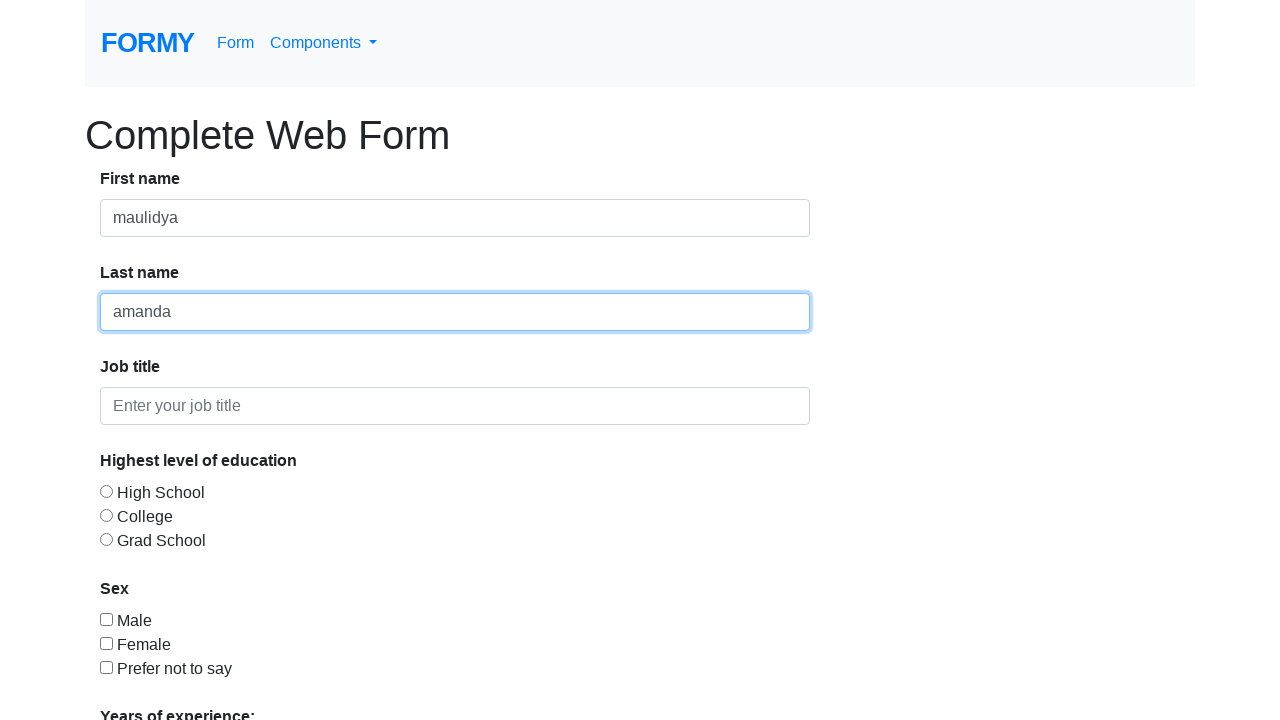

Clicked on job title field at (455, 406) on #job-title
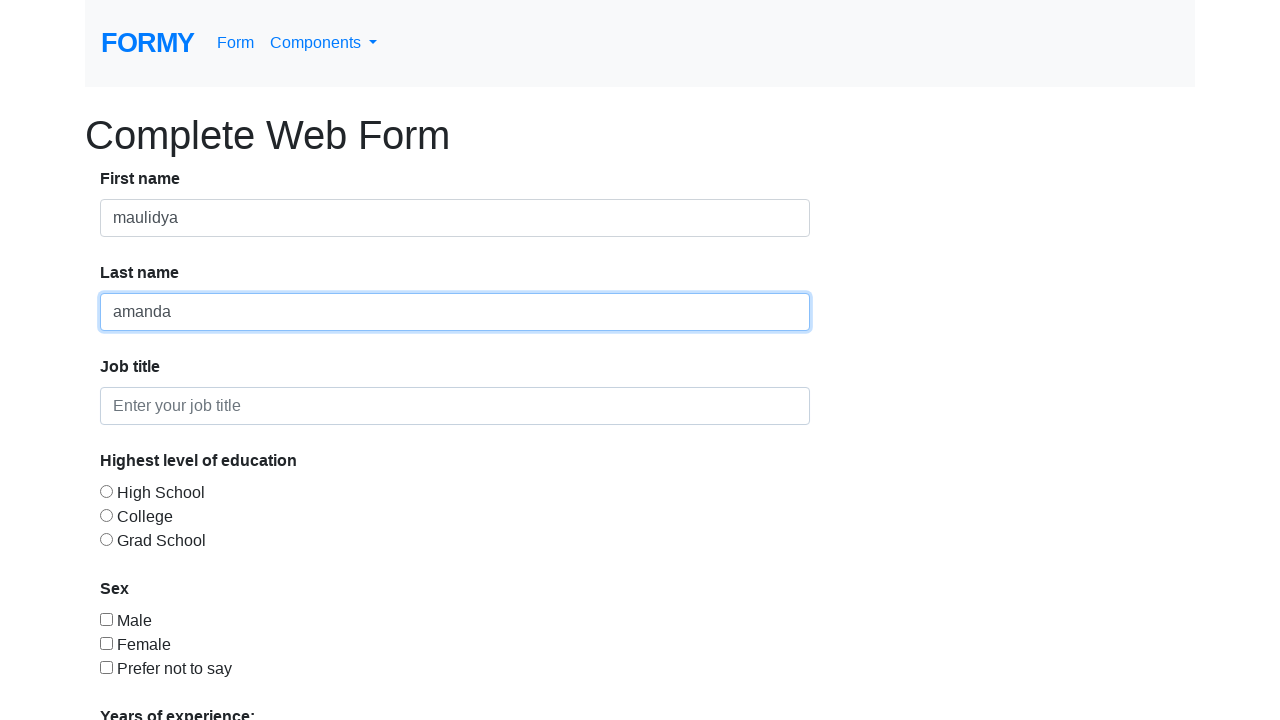

Filled job title field with 'quality engineer' on #job-title
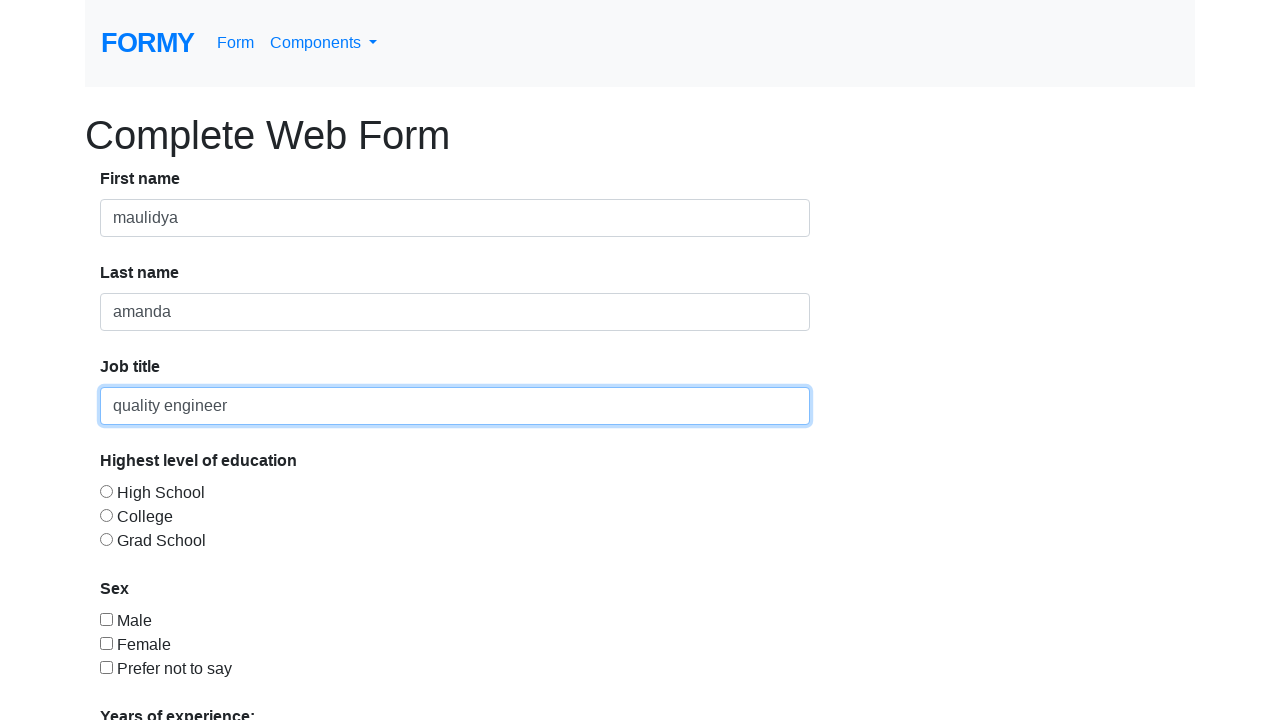

Clicked radio button 1 at (106, 491) on #radio-button-1
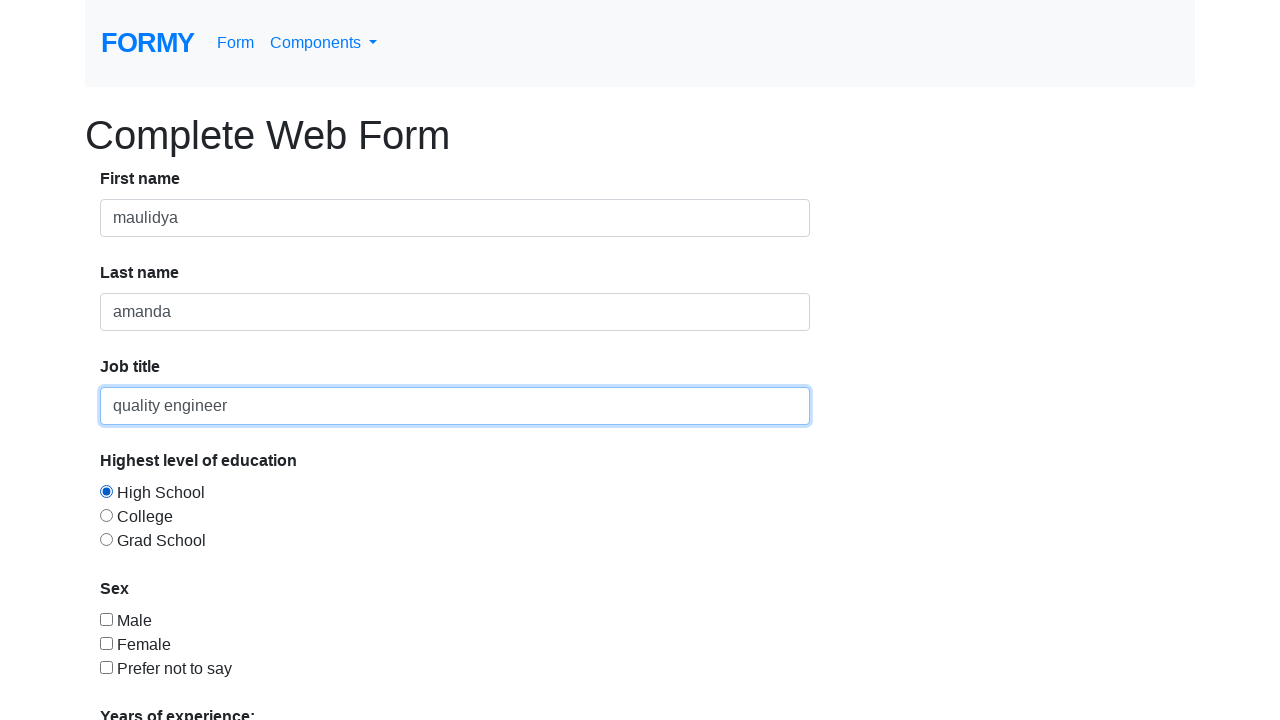

Clicked radio button 2 at (106, 515) on #radio-button-2
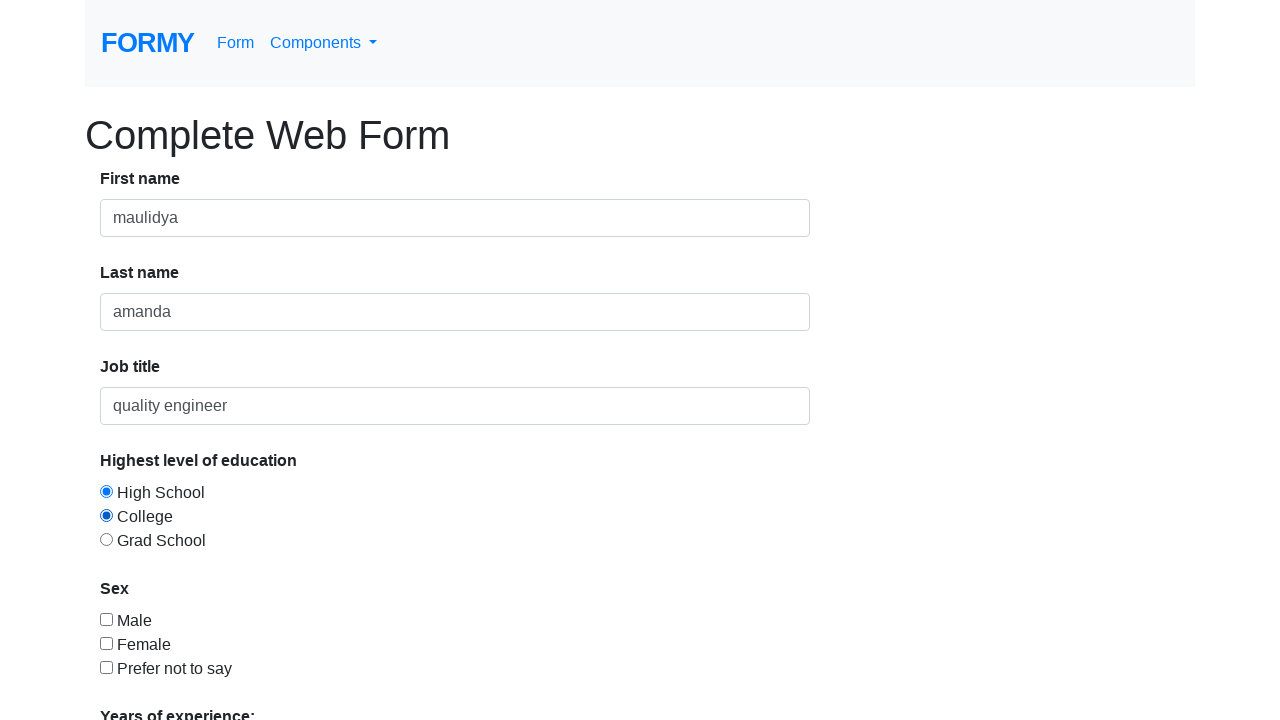

Clicked radio button 3 at (106, 539) on #radio-button-3
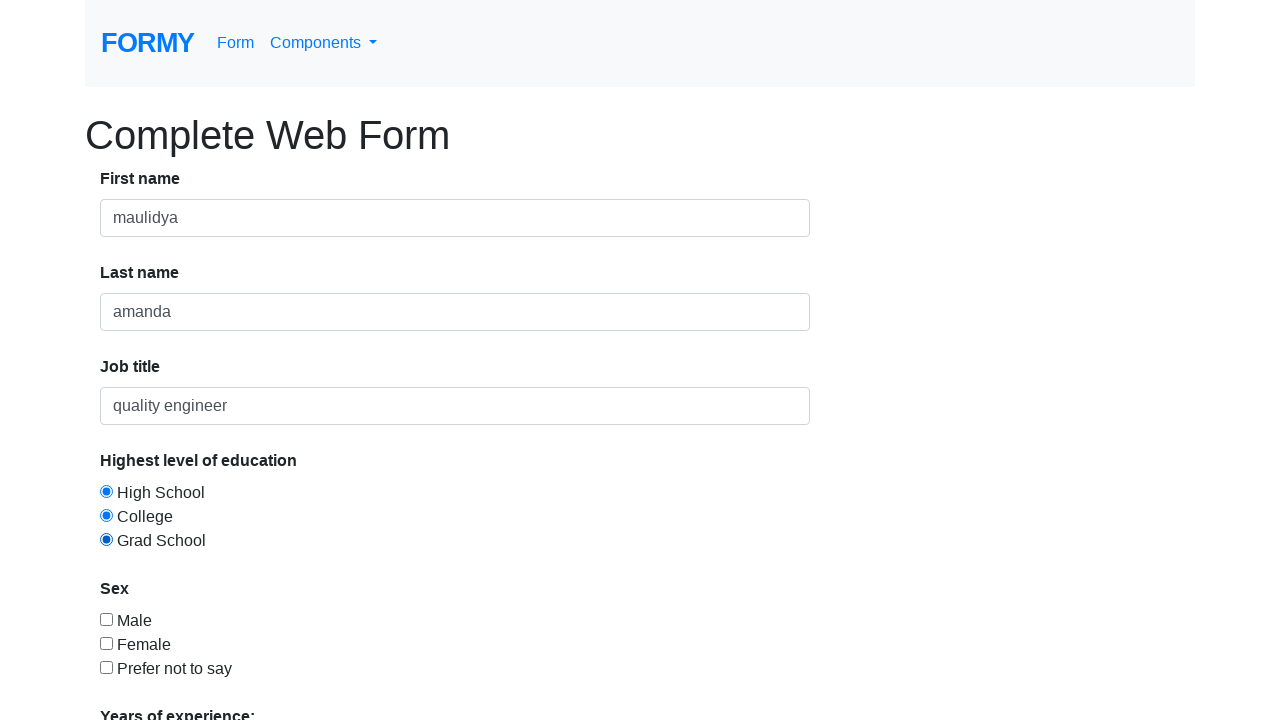

Clicked checkbox 2 at (106, 643) on #checkbox-2
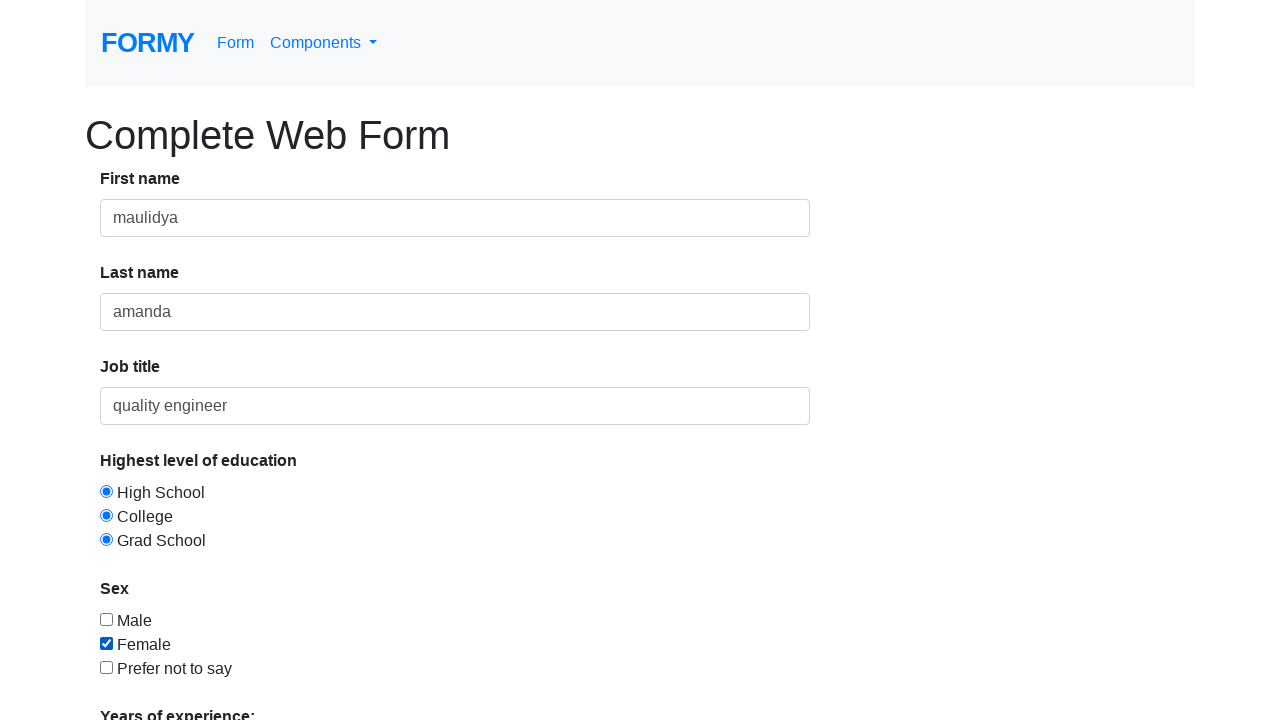

Clicked on dropdown menu at (270, 519) on #select-menu
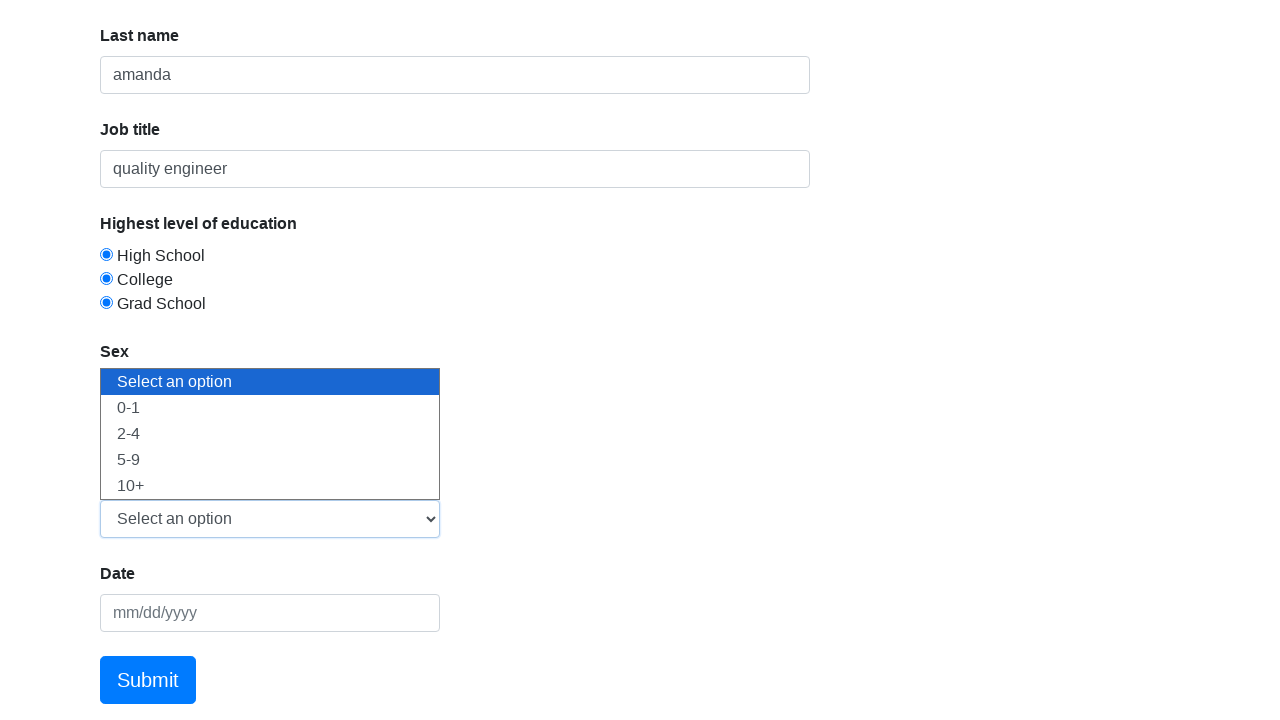

Selected '0-1' from dropdown menu on #select-menu
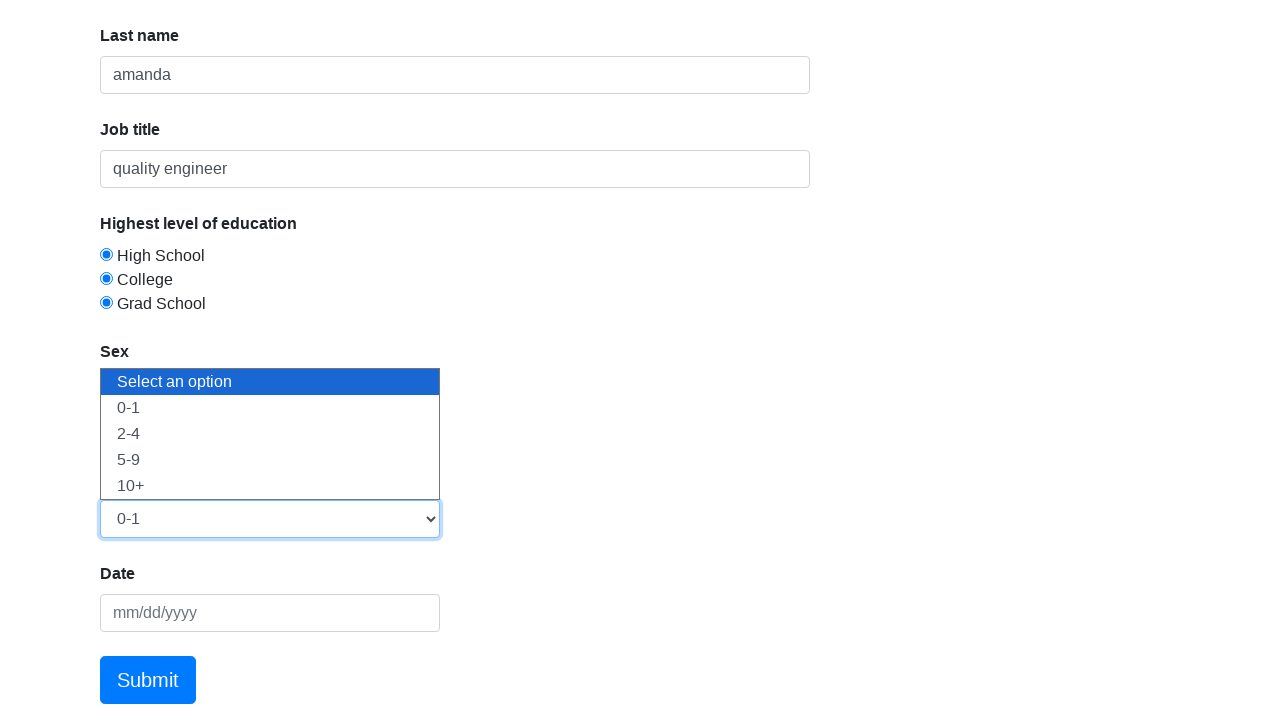

Clicked on datepicker field at (270, 613) on #datepicker
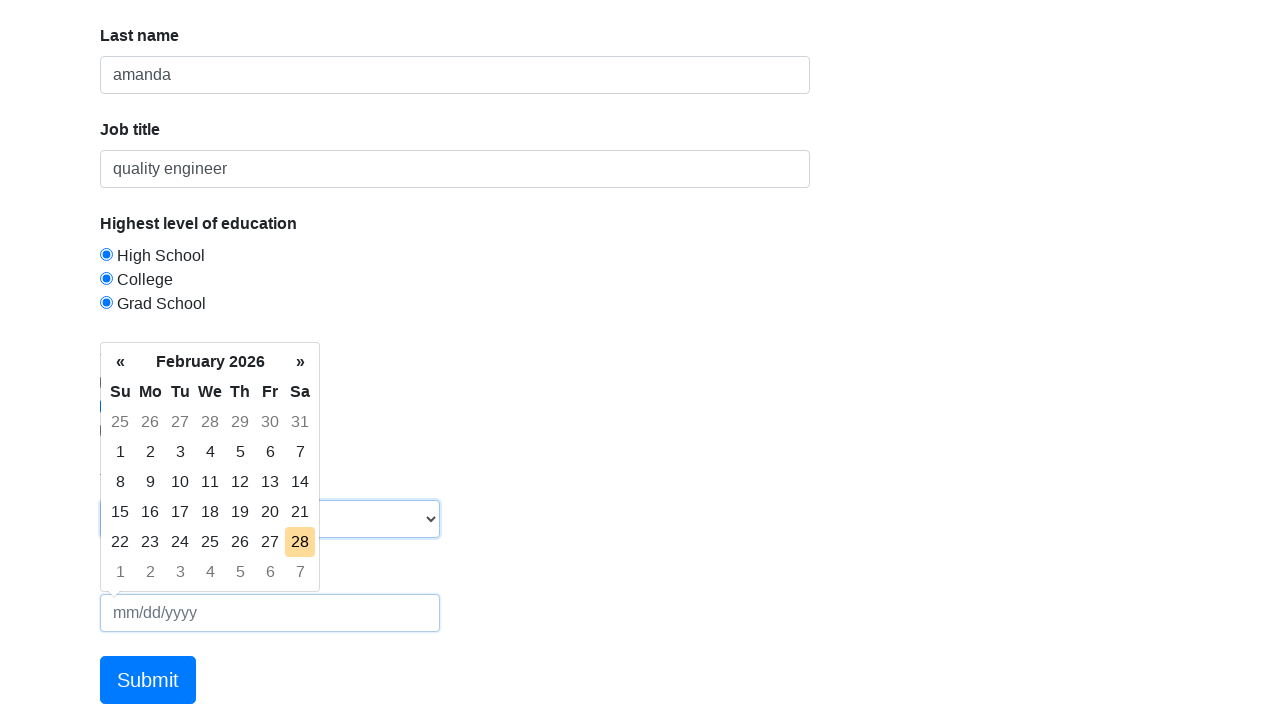

Selected a date from the datepicker calendar at (240, 452) on tr:nth-child(2) > .day:nth-child(5)
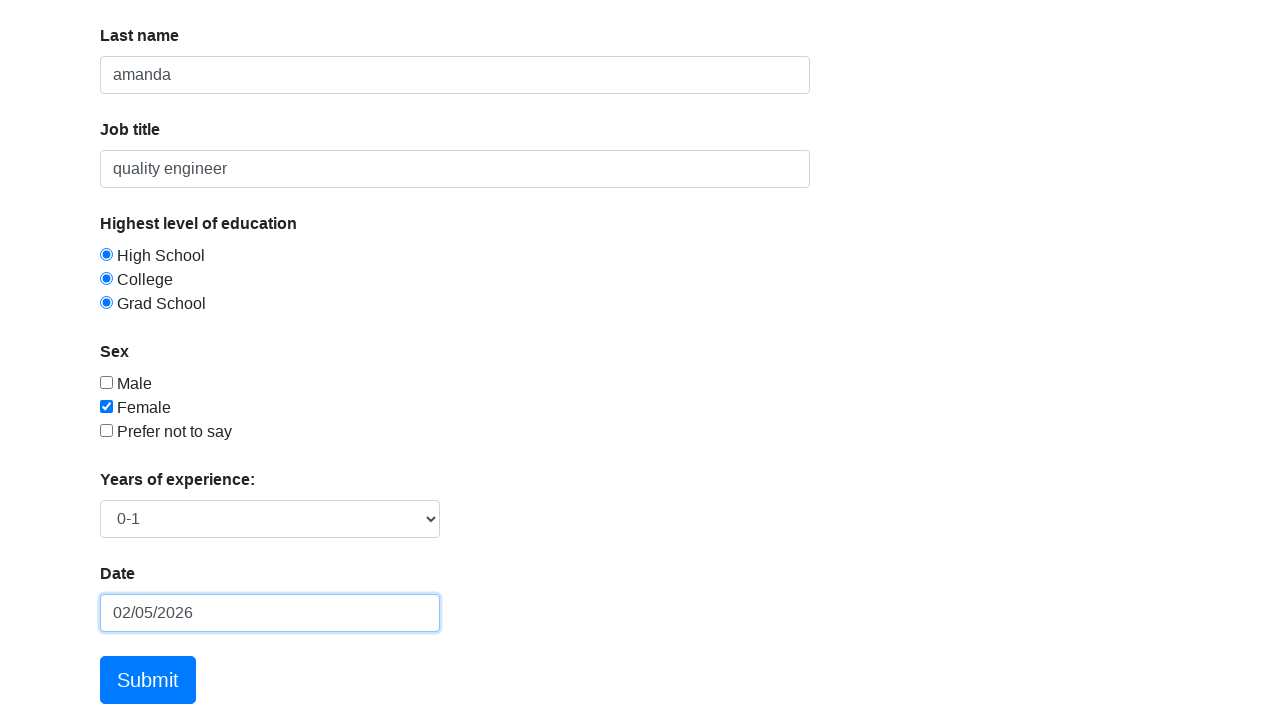

Clicked Submit button to submit the form at (148, 680) on a:has-text('Submit')
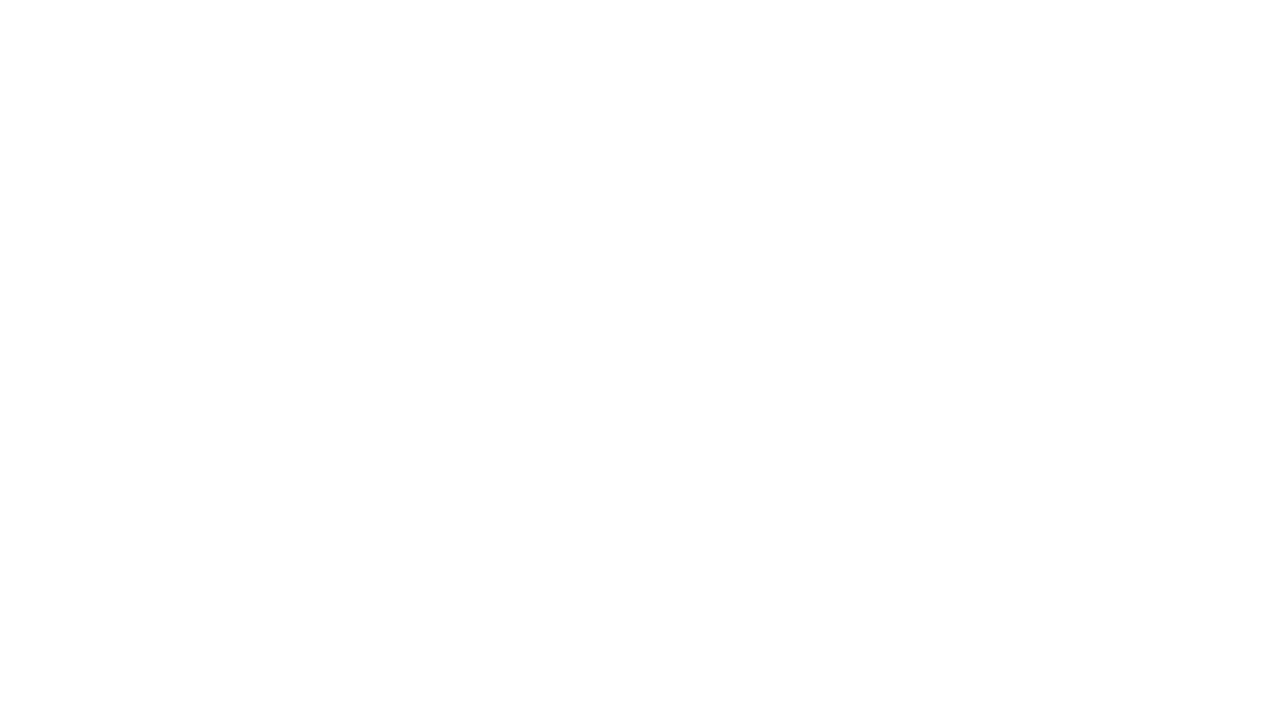

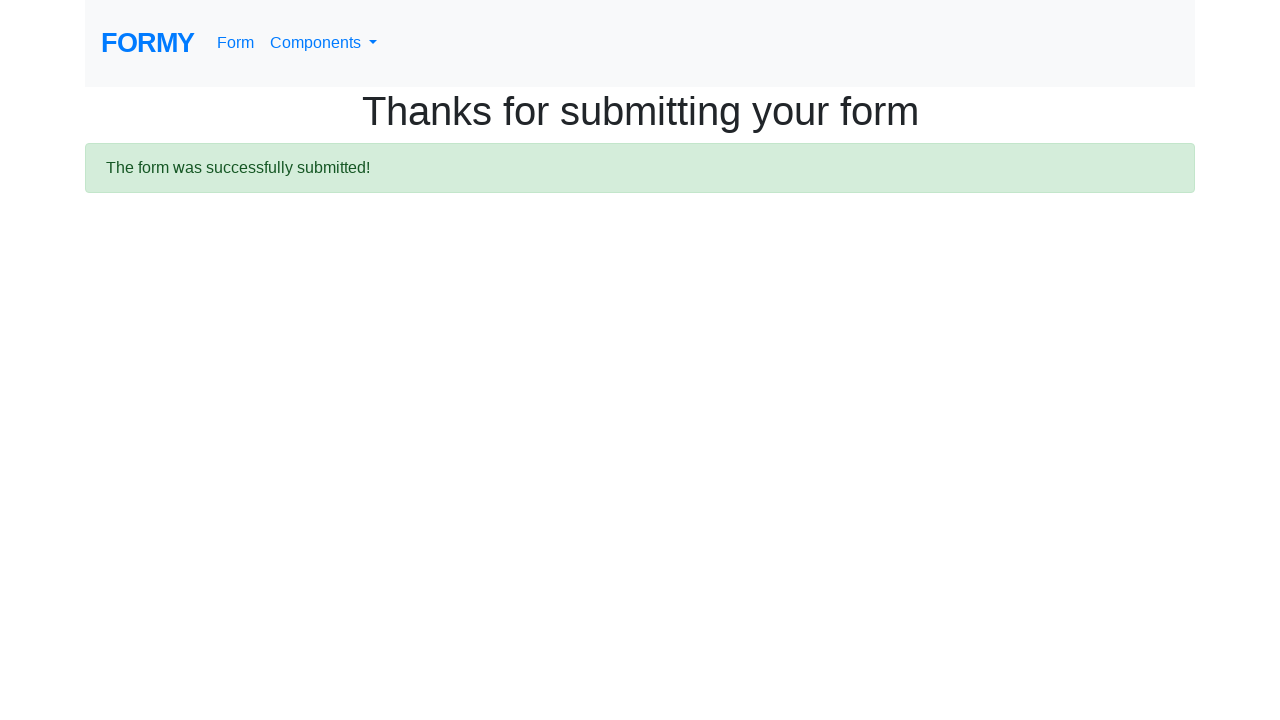